Tests single-select dropdown by selecting items using different methods (index, value, visible text)

Starting URL: https://antoniotrindade.com.br/treinoautomacao/elementsweb.html

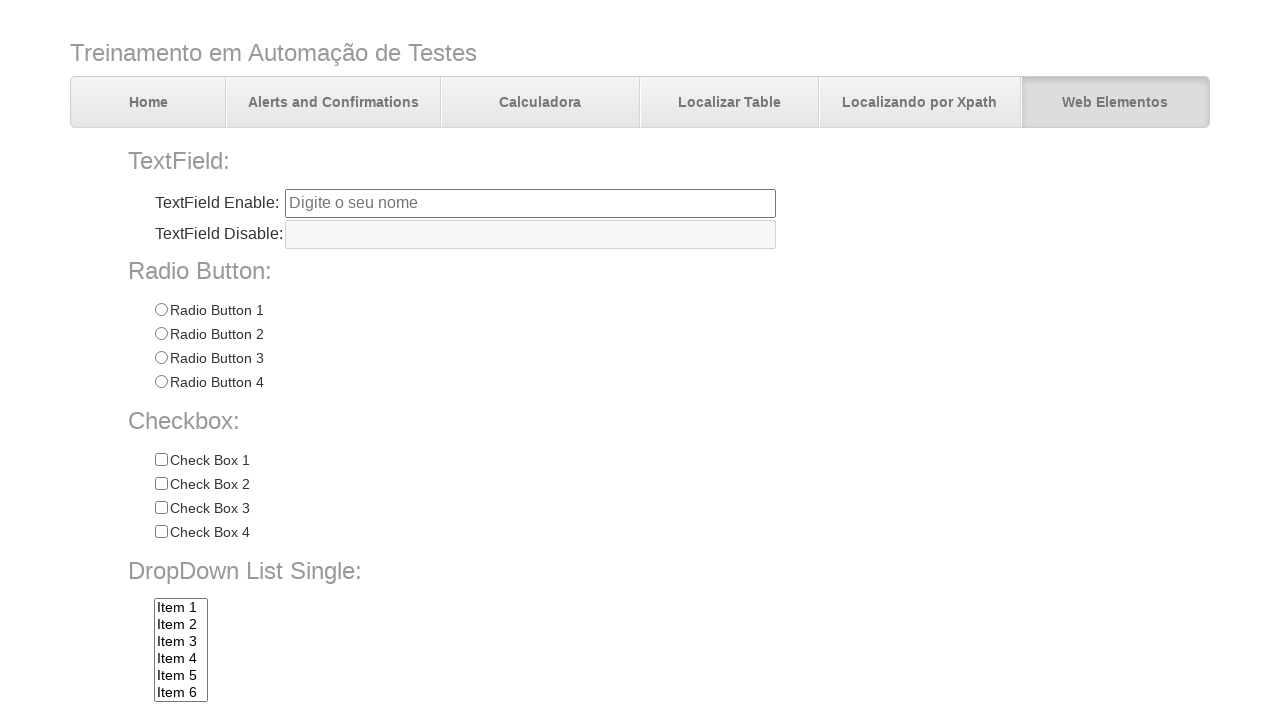

Selected dropdown item by index 1 (Item 2) on select[name='dropdownlist']
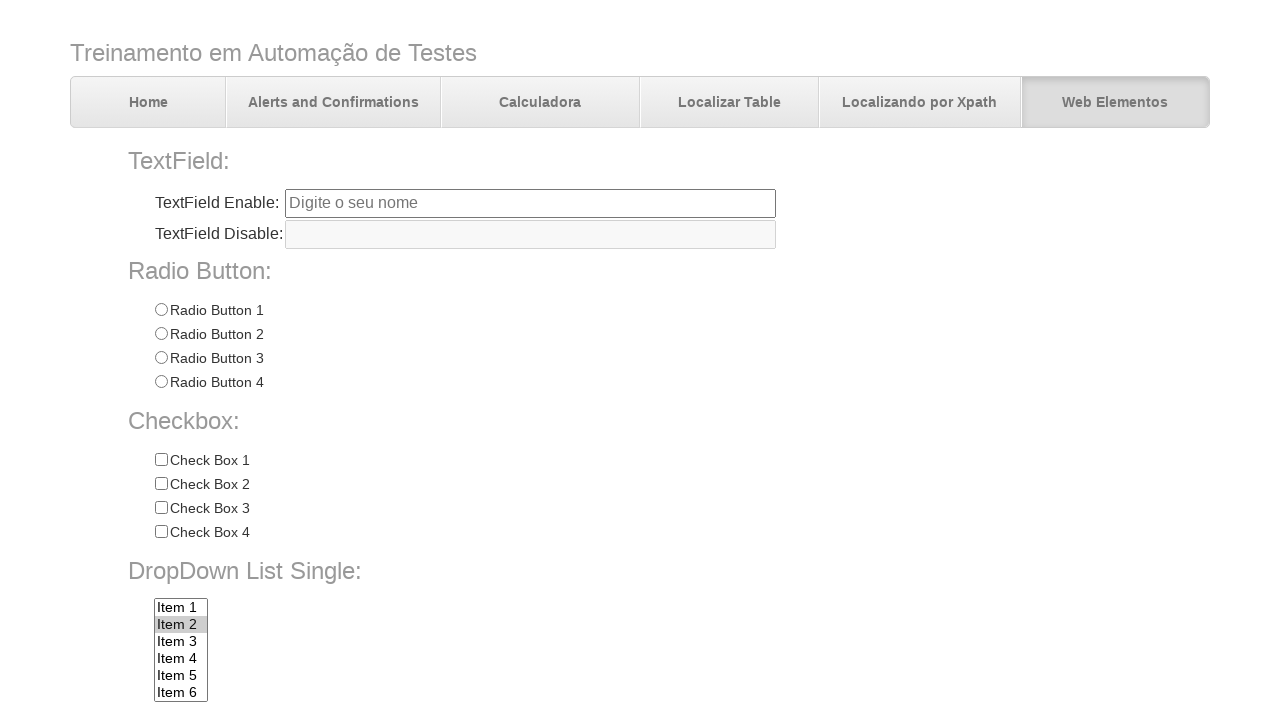

Selected dropdown item by value 'item3' on select[name='dropdownlist']
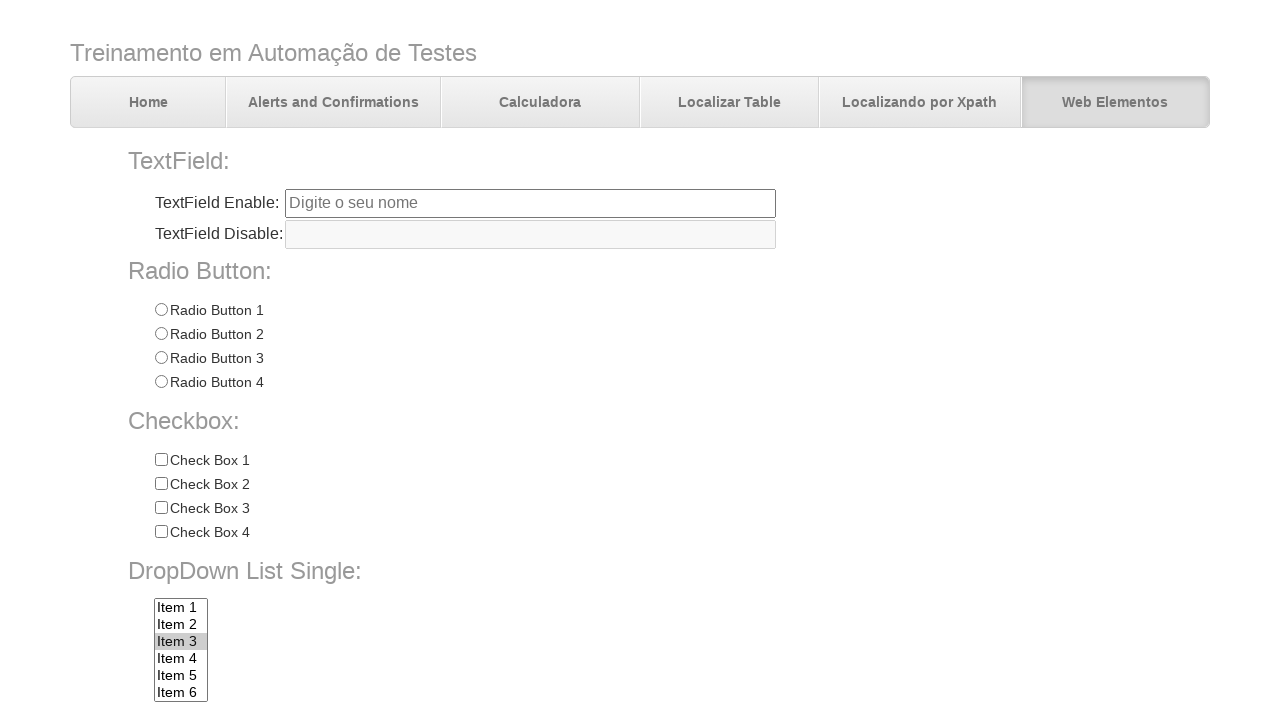

Selected dropdown item by visible text 'Item 7' on select[name='dropdownlist']
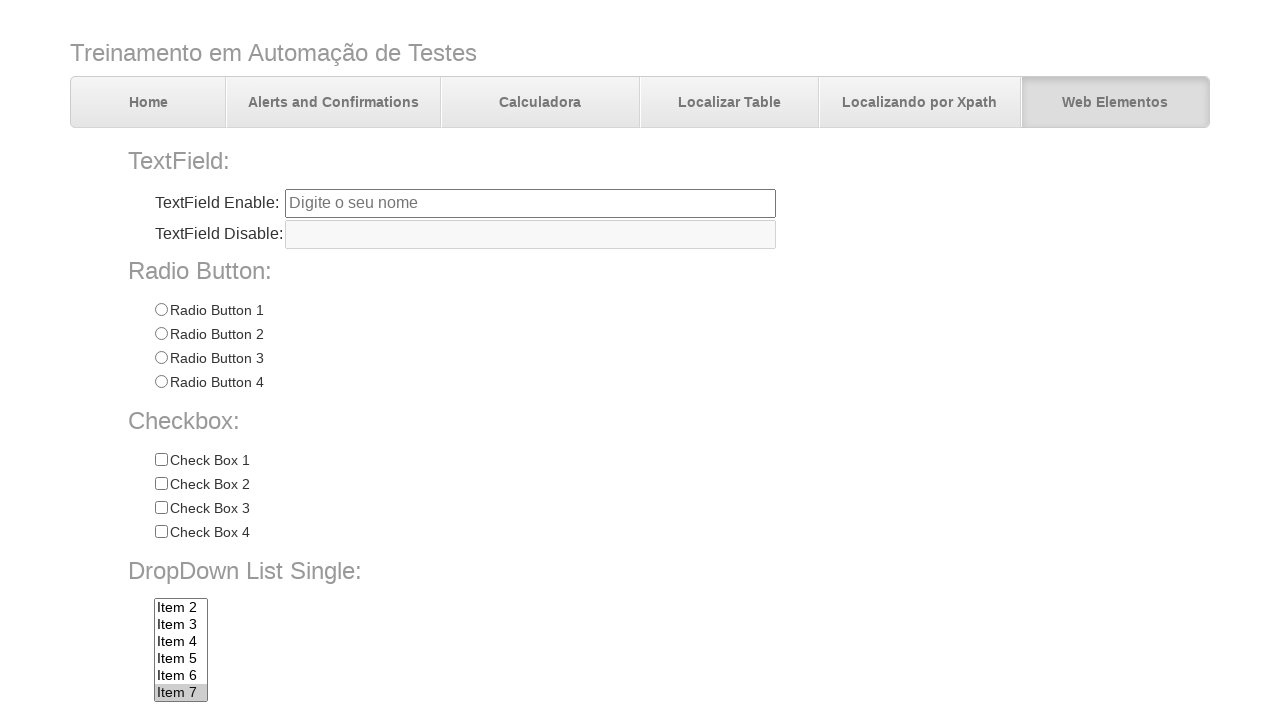

Verified that final selection is 'item7'
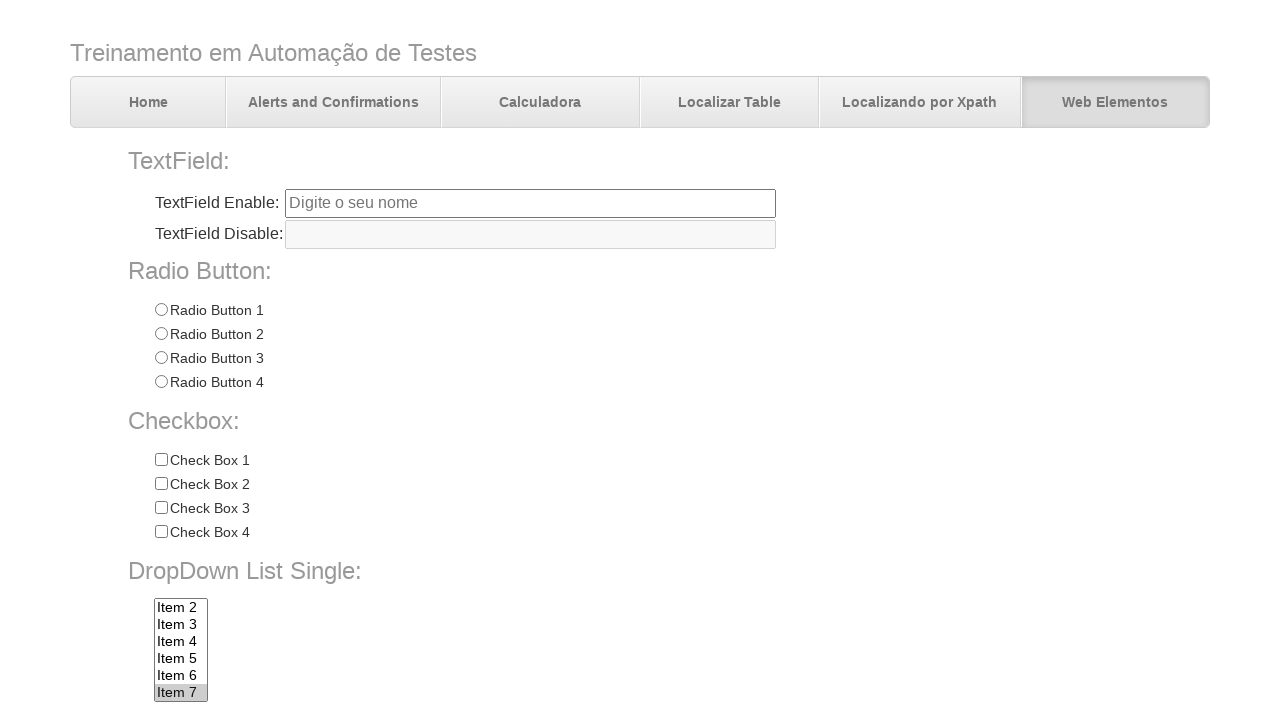

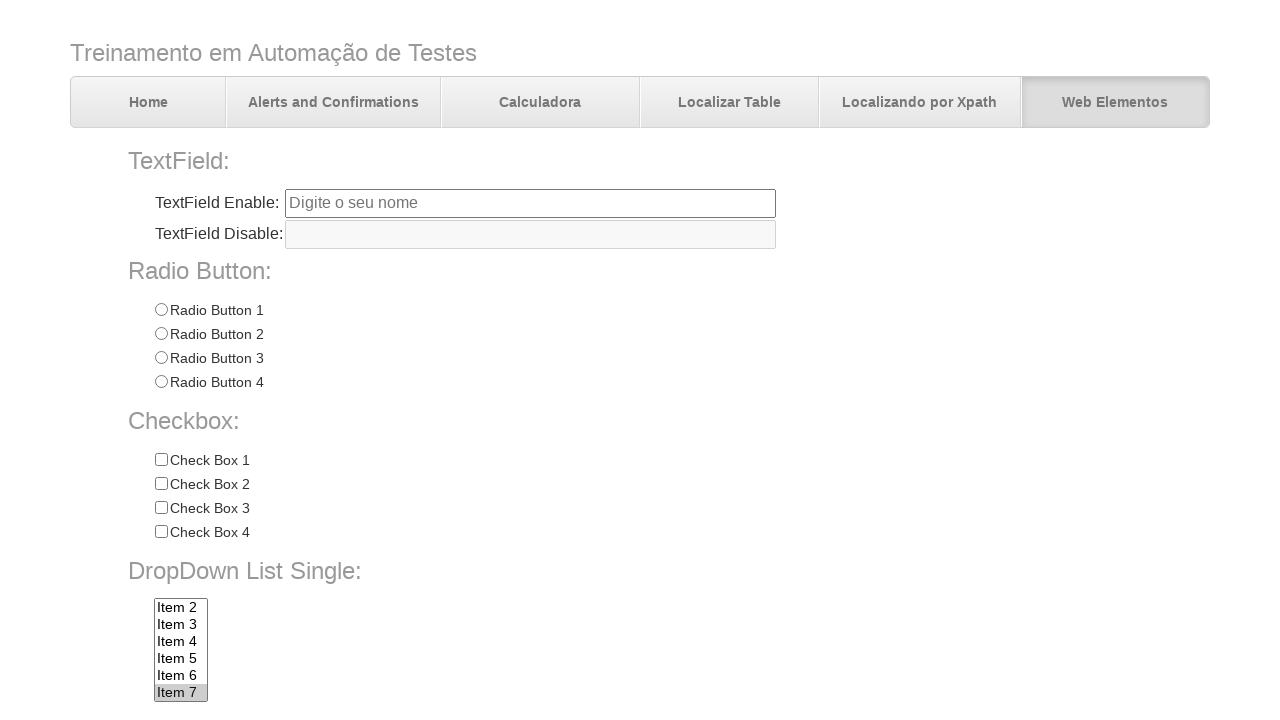